Tests basic browser commands including getting page title, URL, refreshing the page, and verifying page source is loaded

Starting URL: http://www.toolsqa.com

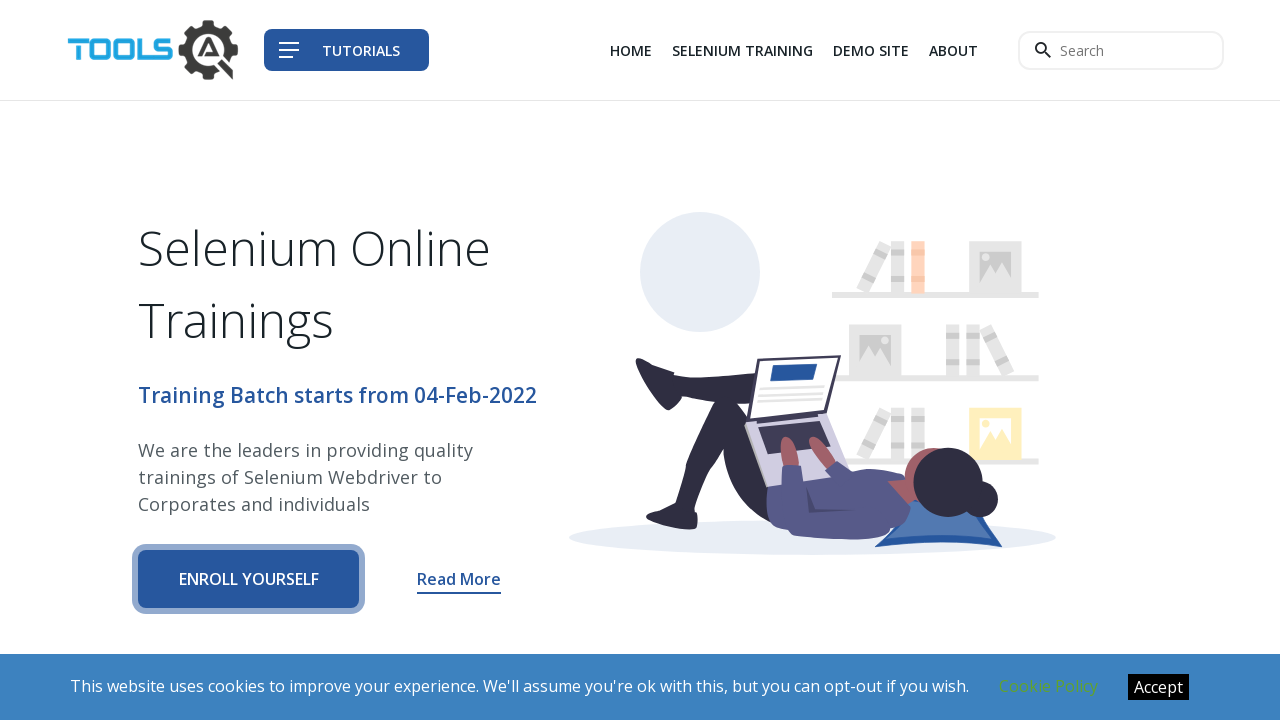

Retrieved page title
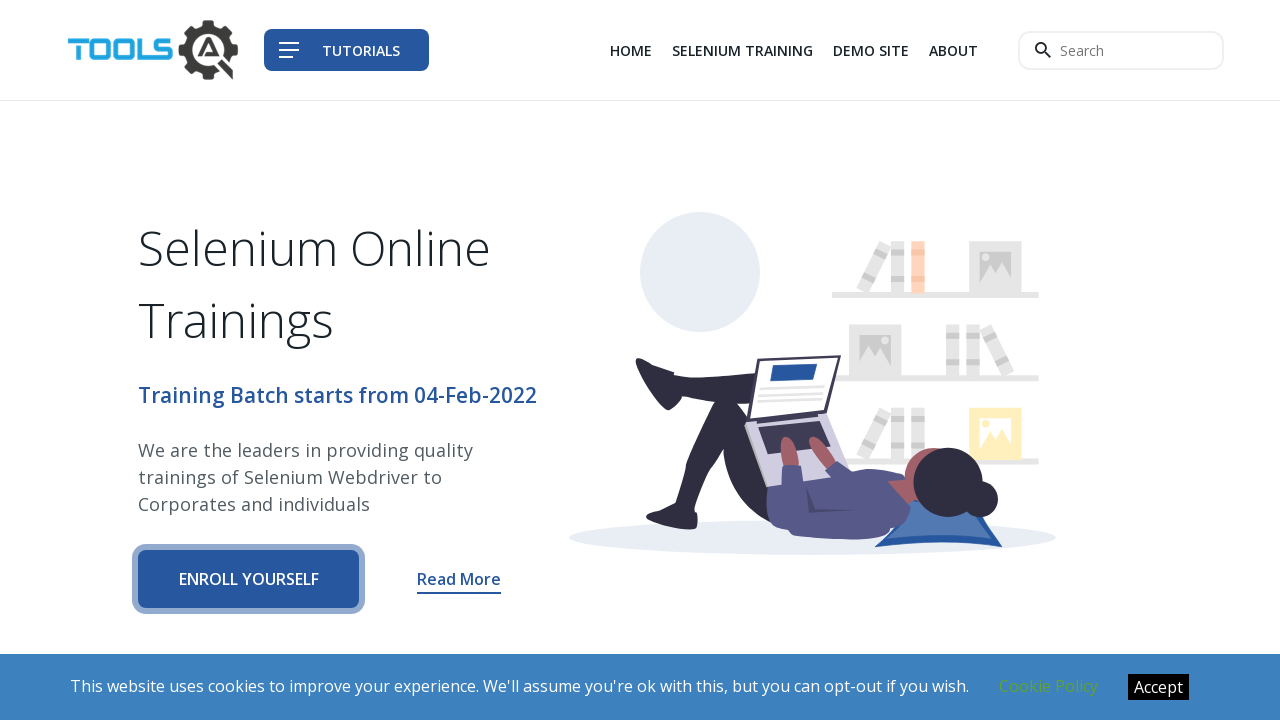

Retrieved current page URL
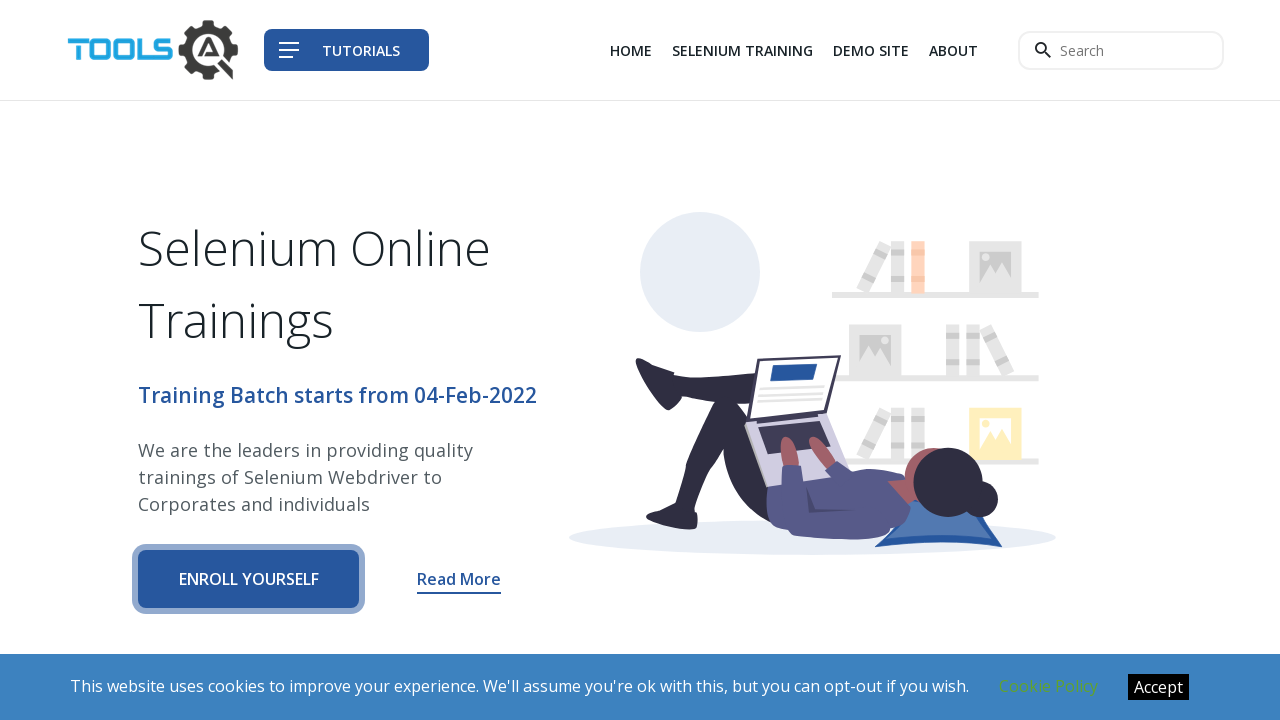

Refreshed the page
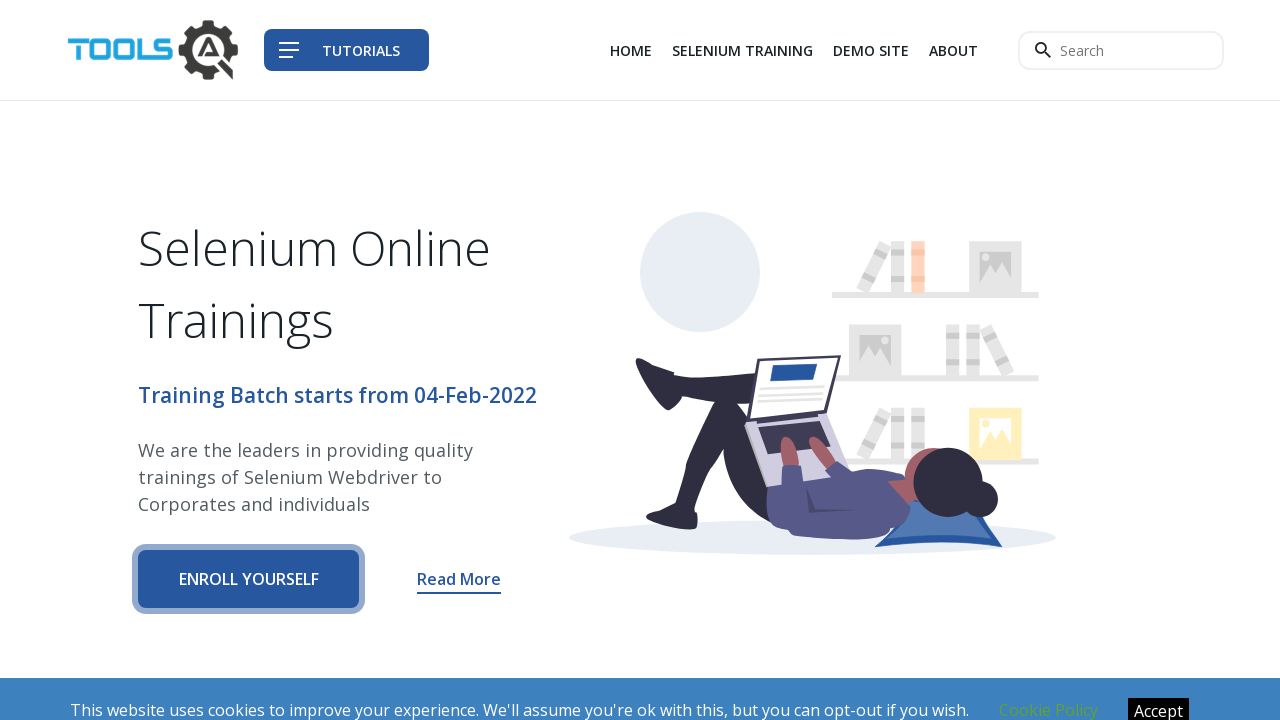

Page loaded and reached network idle state after refresh
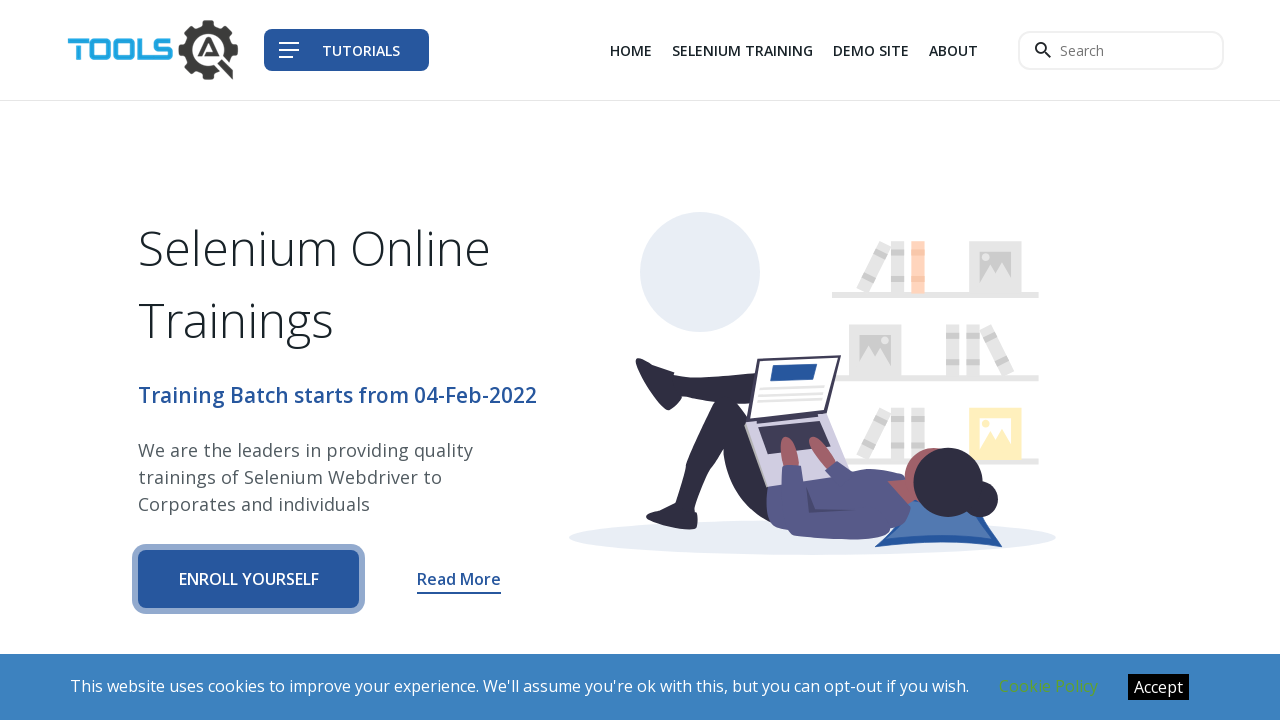

Retrieved page source content
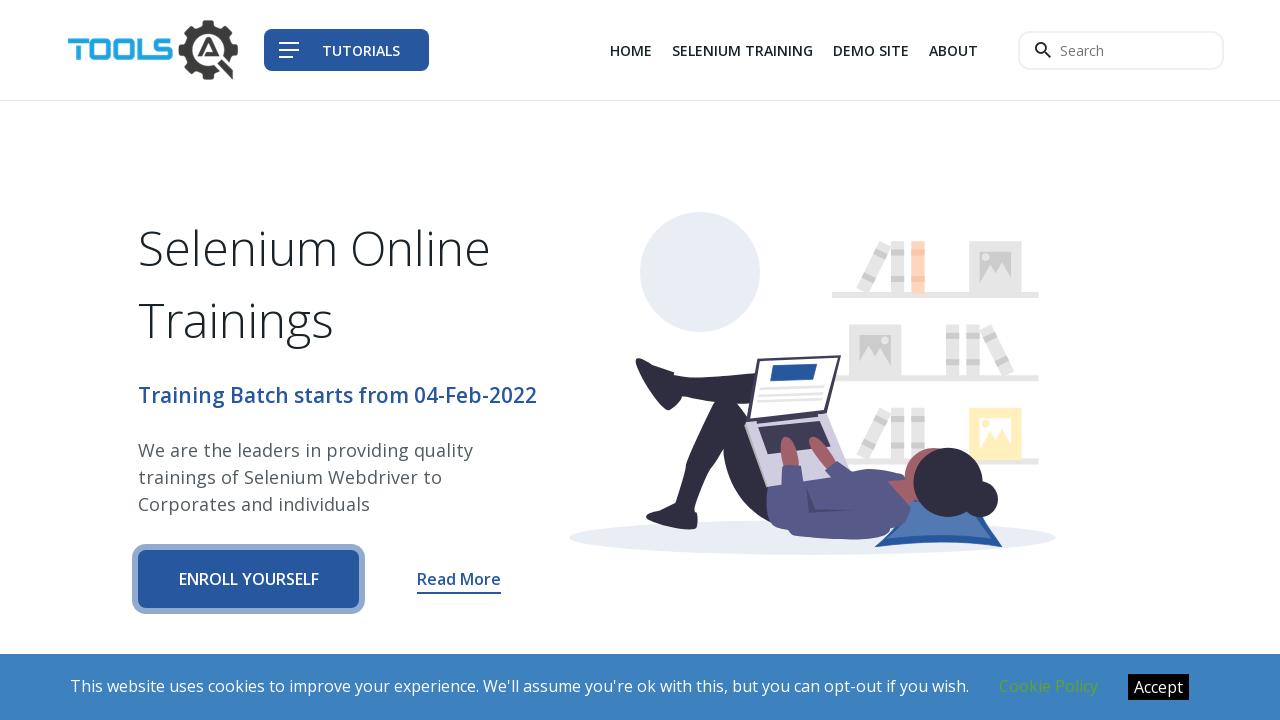

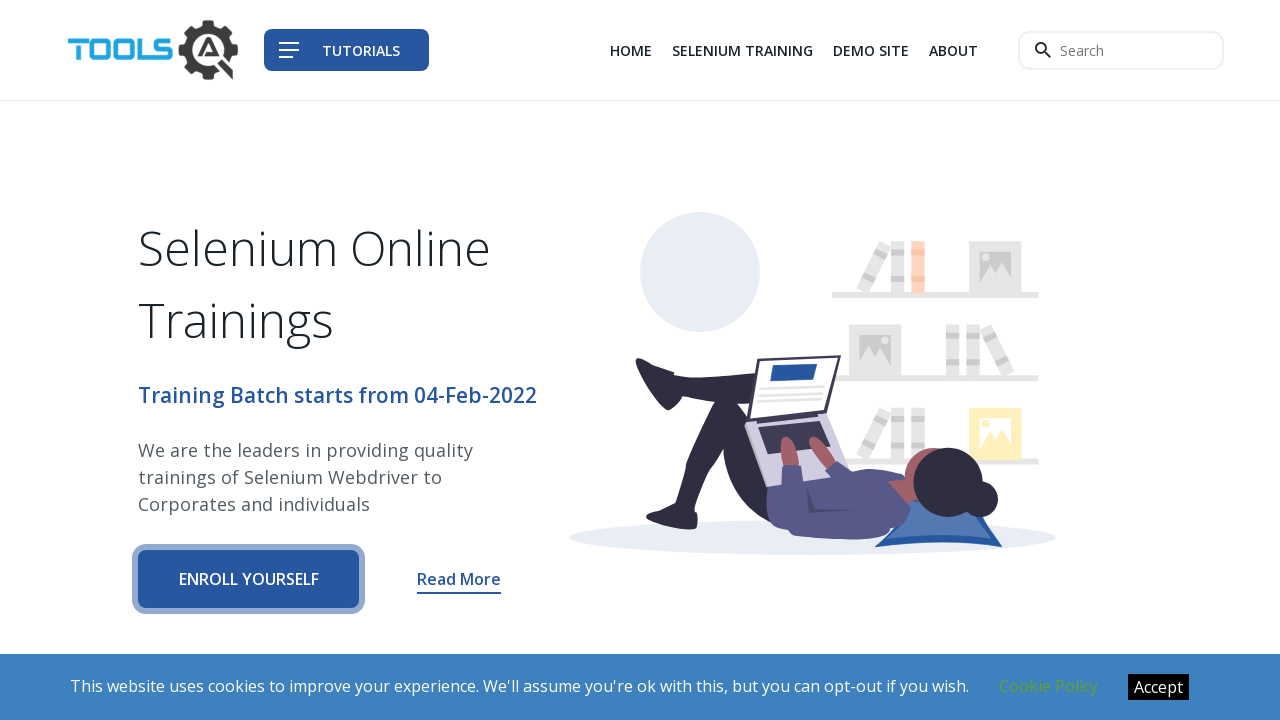